Tests various locator strategies on a practice page by filling form fields, clicking links and buttons, and demonstrating different ways to locate elements

Starting URL: https://rahulshettyacademy.com/locatorspractice/

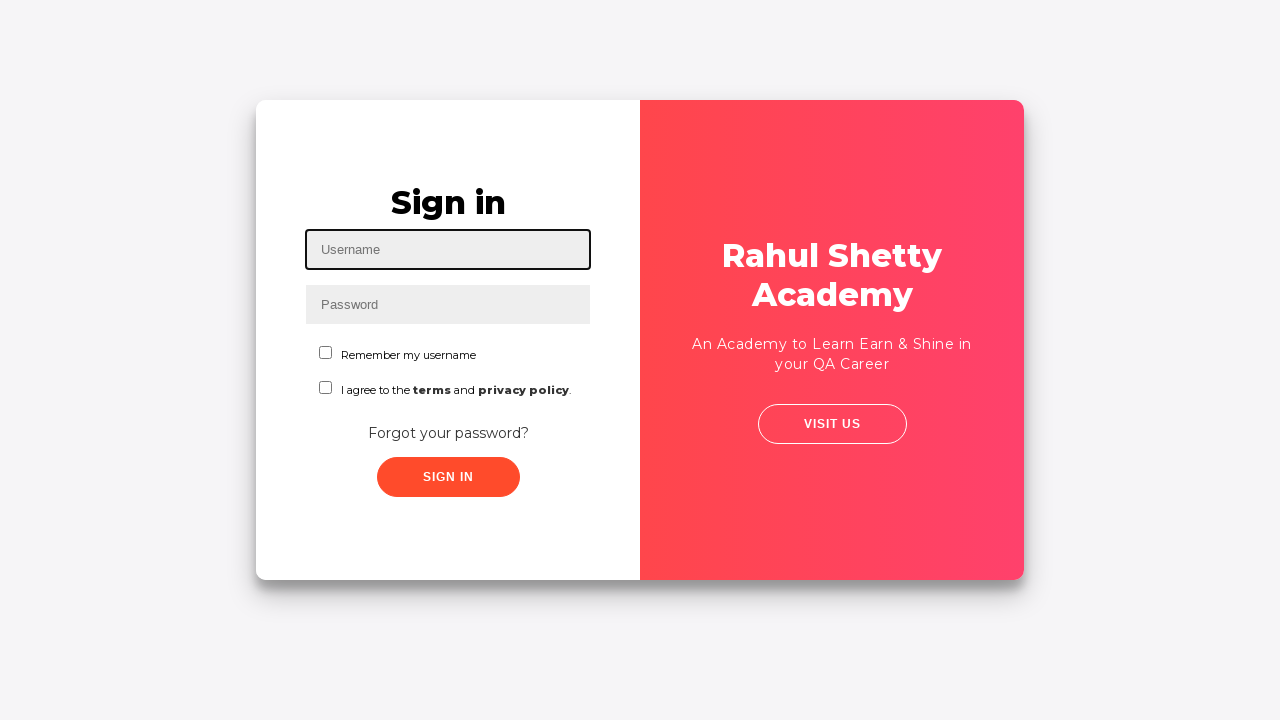

Filled username field with email using ID locator on #inputUsername
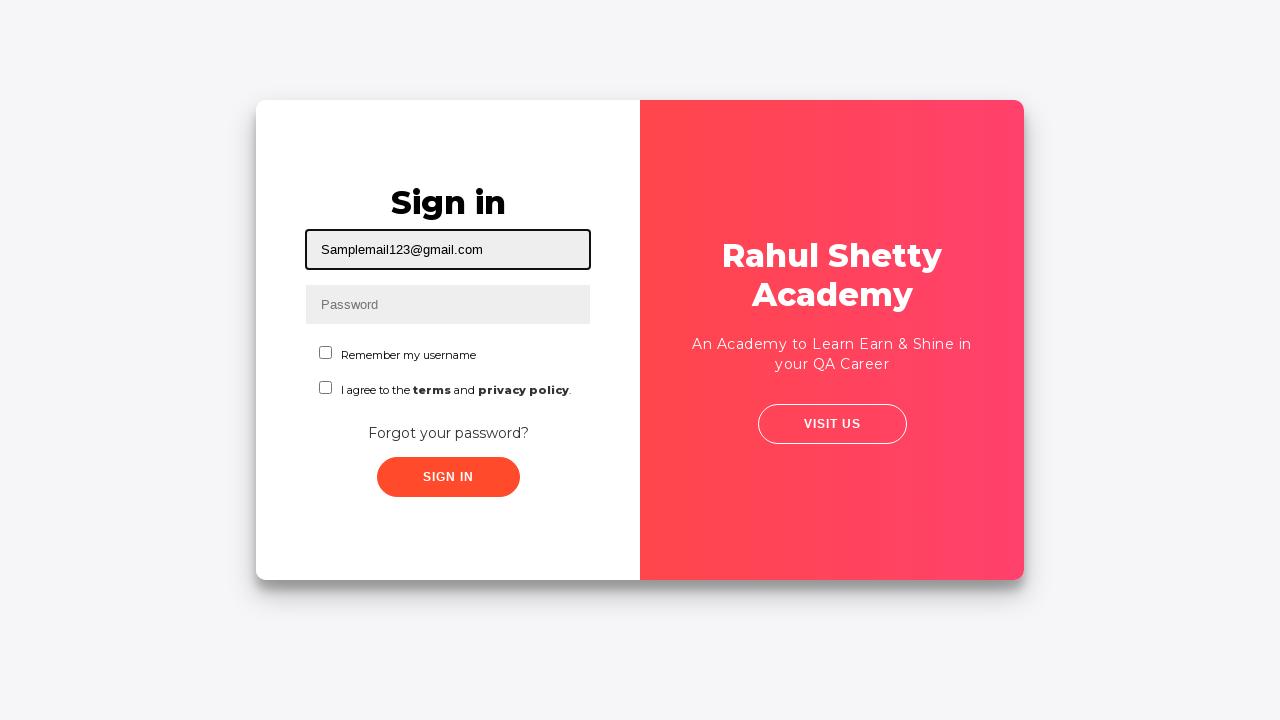

Filled password field using name attribute on input[name='inputPassword']
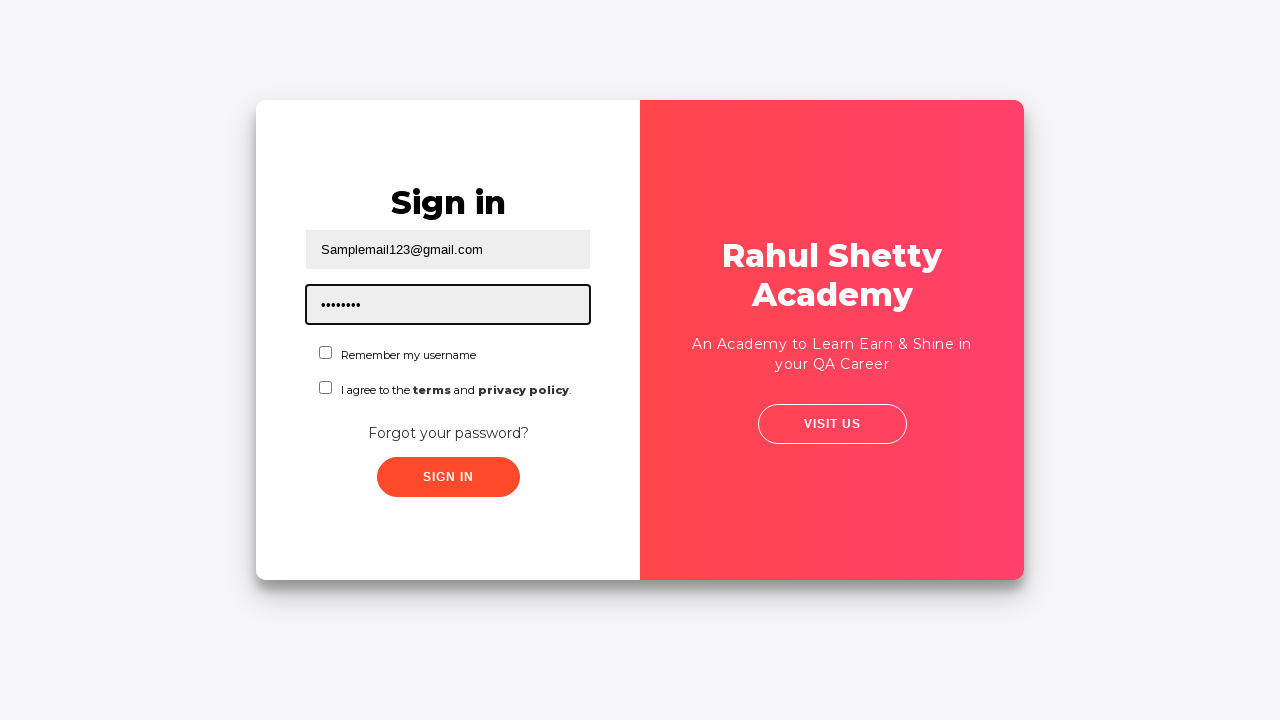

Clicked sign in button at (448, 477) on .signInBtn
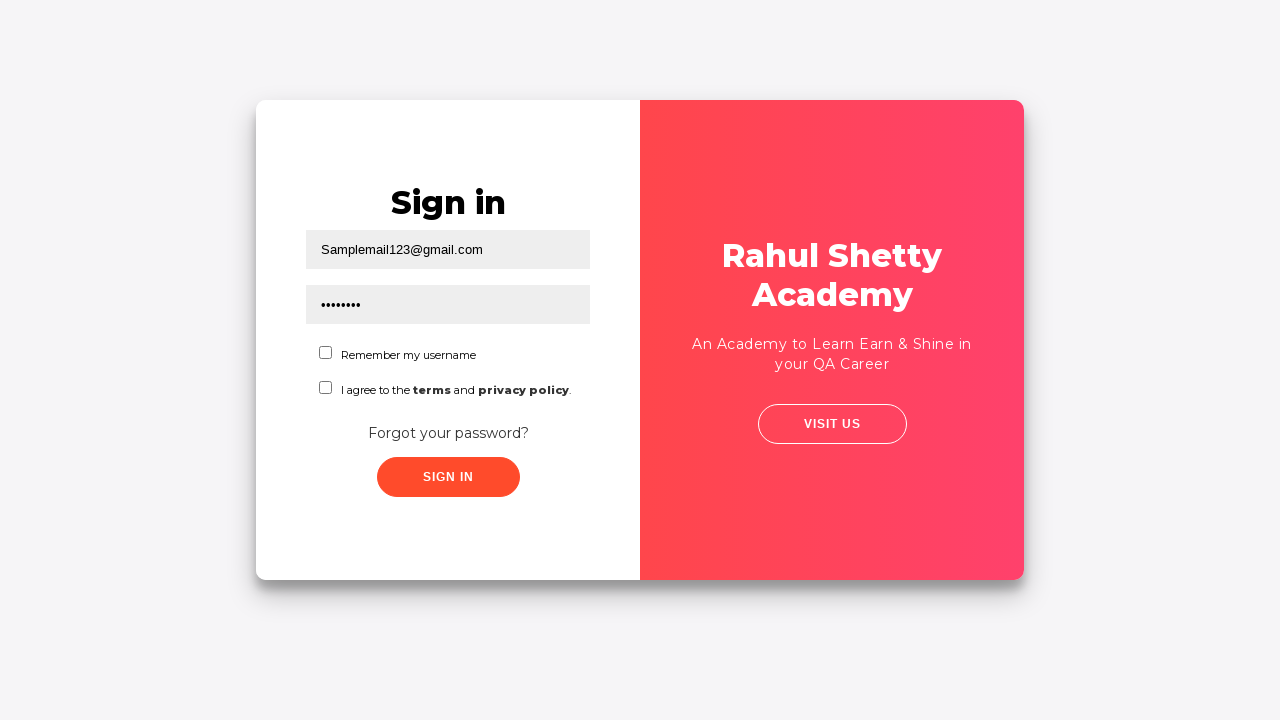

Retrieved error message: * Incorrect username or password 
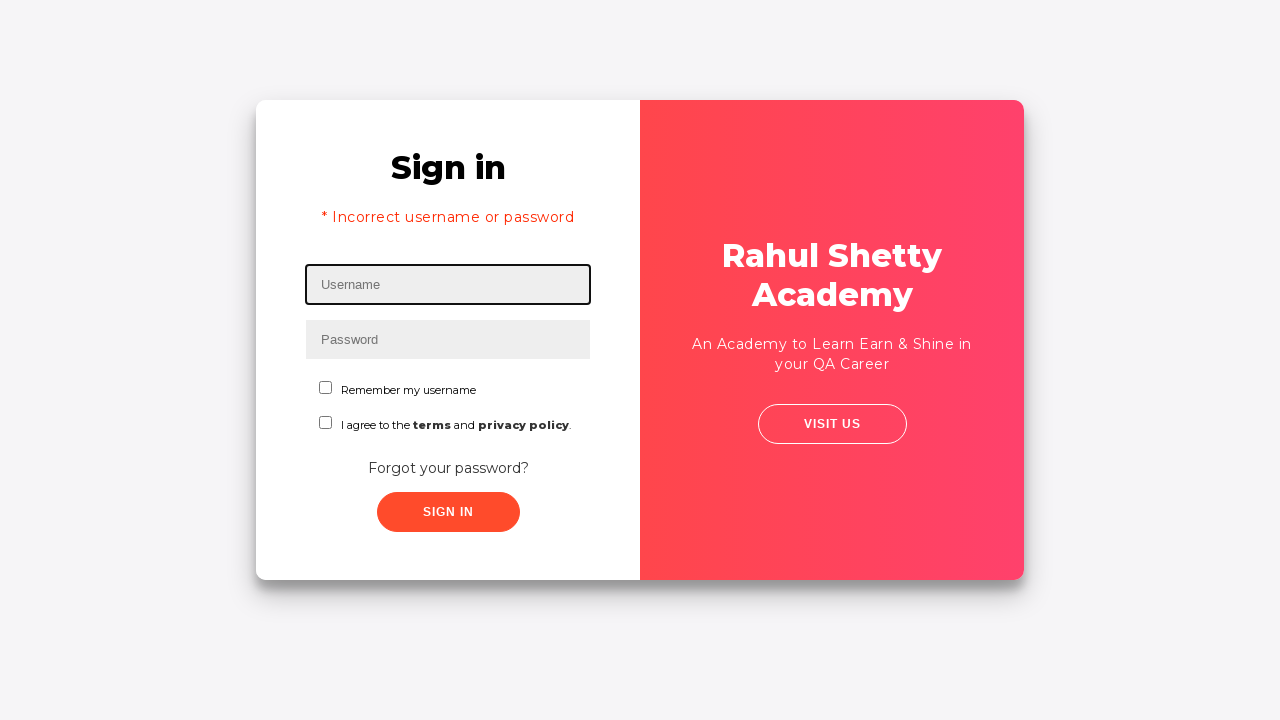

Clicked forgot password link at (448, 468) on text=Forgot your password?
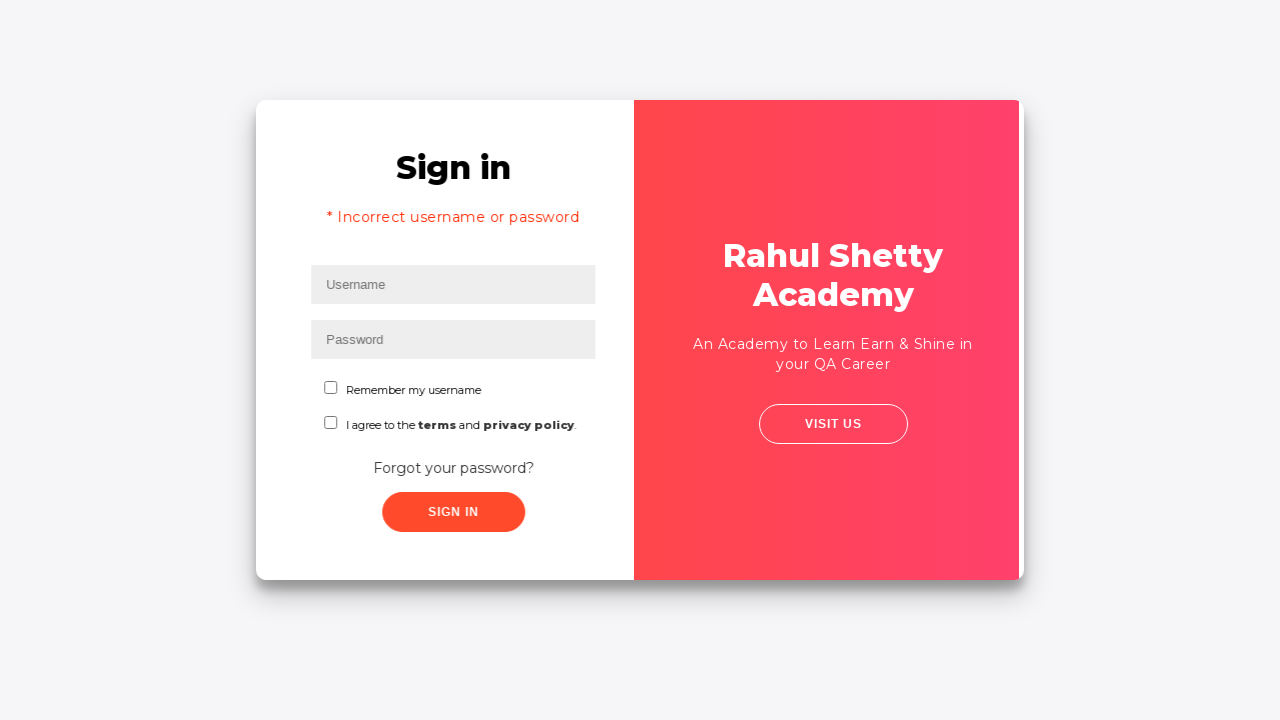

Waited 2 seconds for page transition
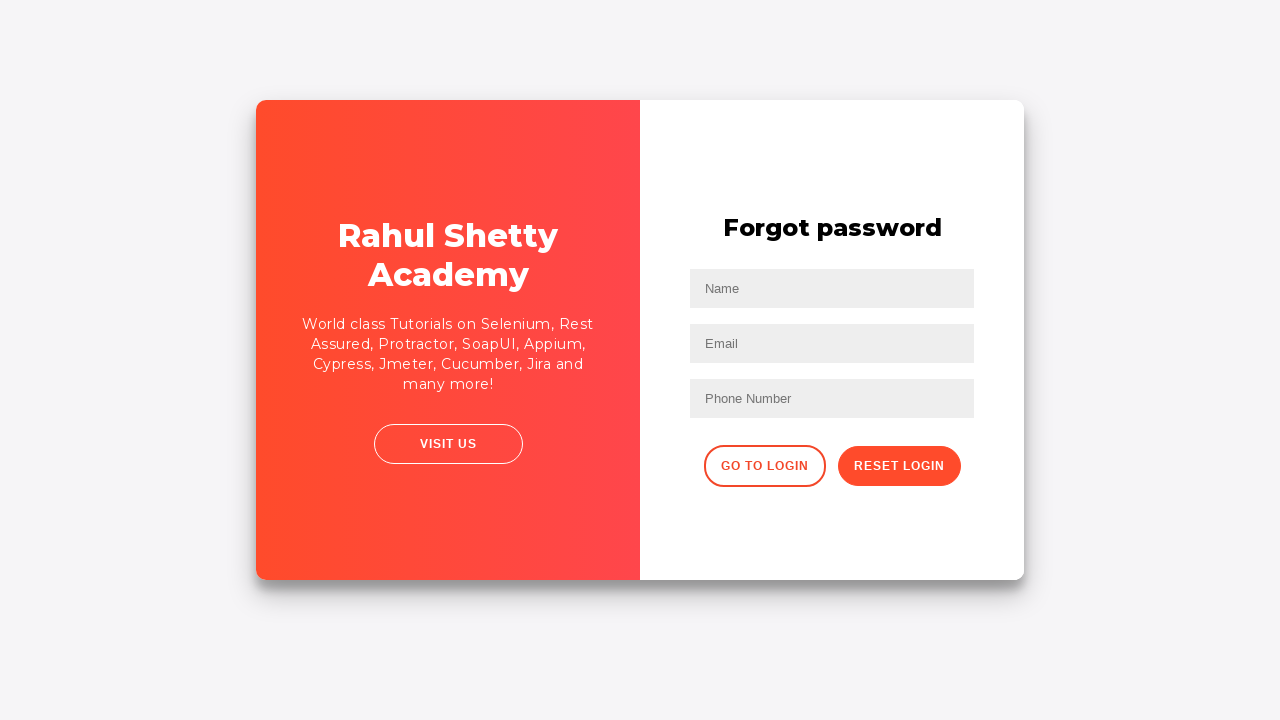

Filled name field with 'Gon Freecs' using placeholder locator on input[placeholder='Name']
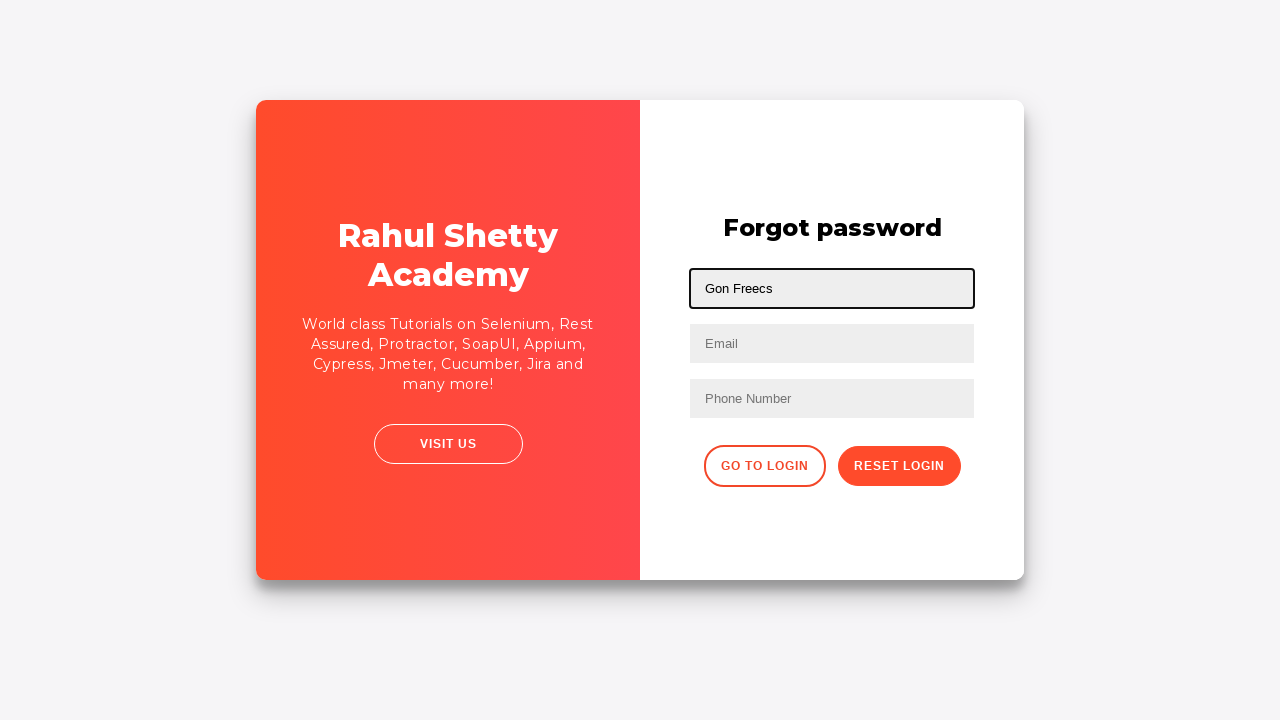

Filled email field with 'gonxfreecs00@gmail.com' on input[placeholder='Email']
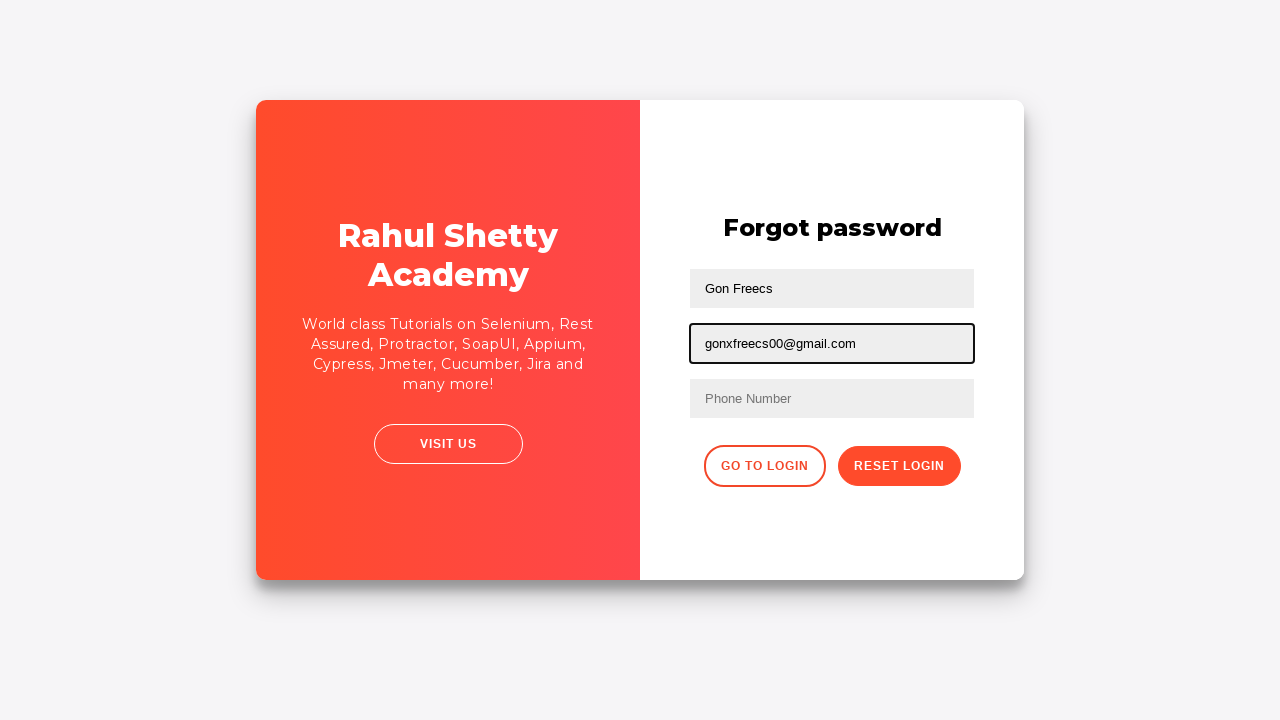

Cleared email field on input[placeholder='Email']
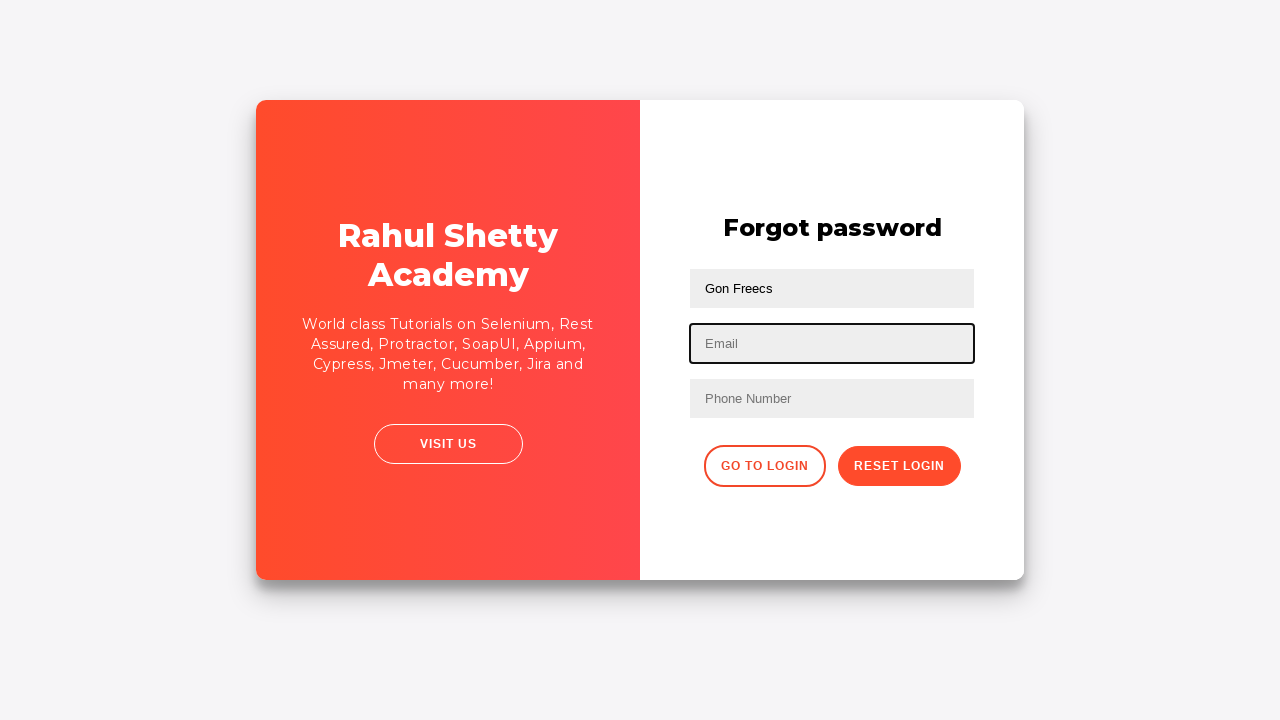

Filled email field with 'adultgon99@gmail.com' using xpath index on //input[@type='text'][2]
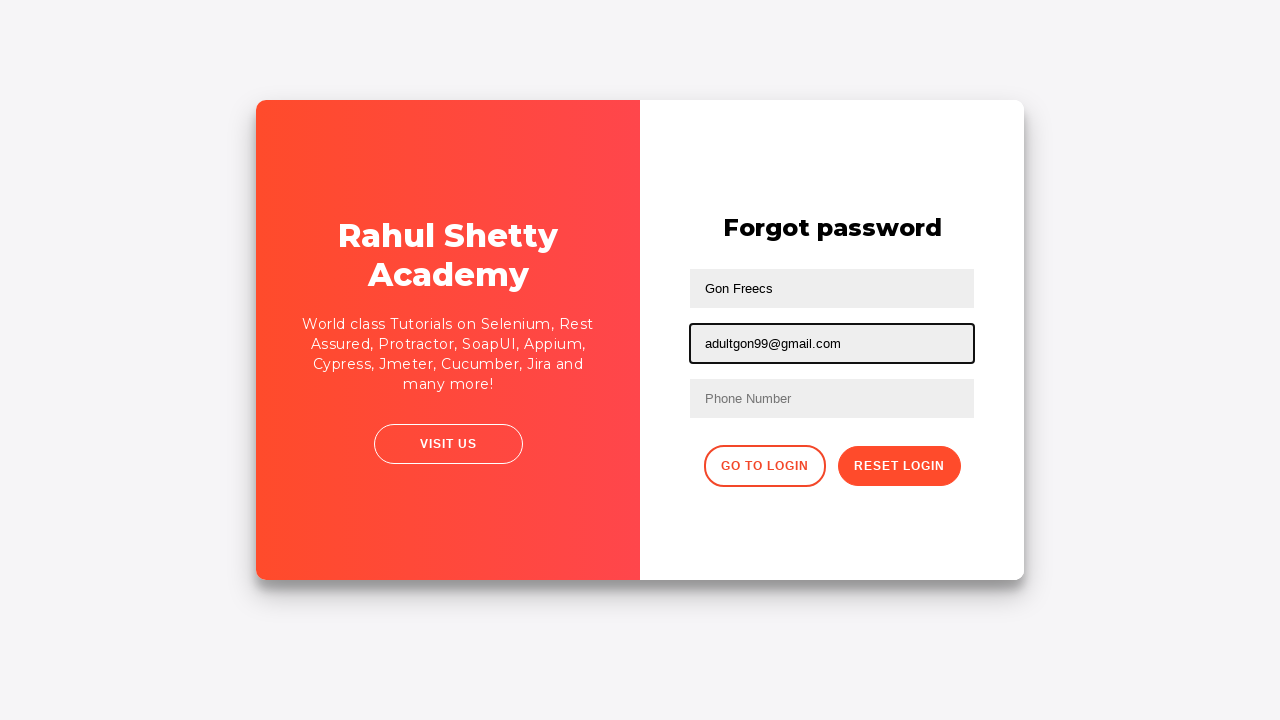

Filled phone number field with '8-7000' using form traversal xpath on //form/input[3]
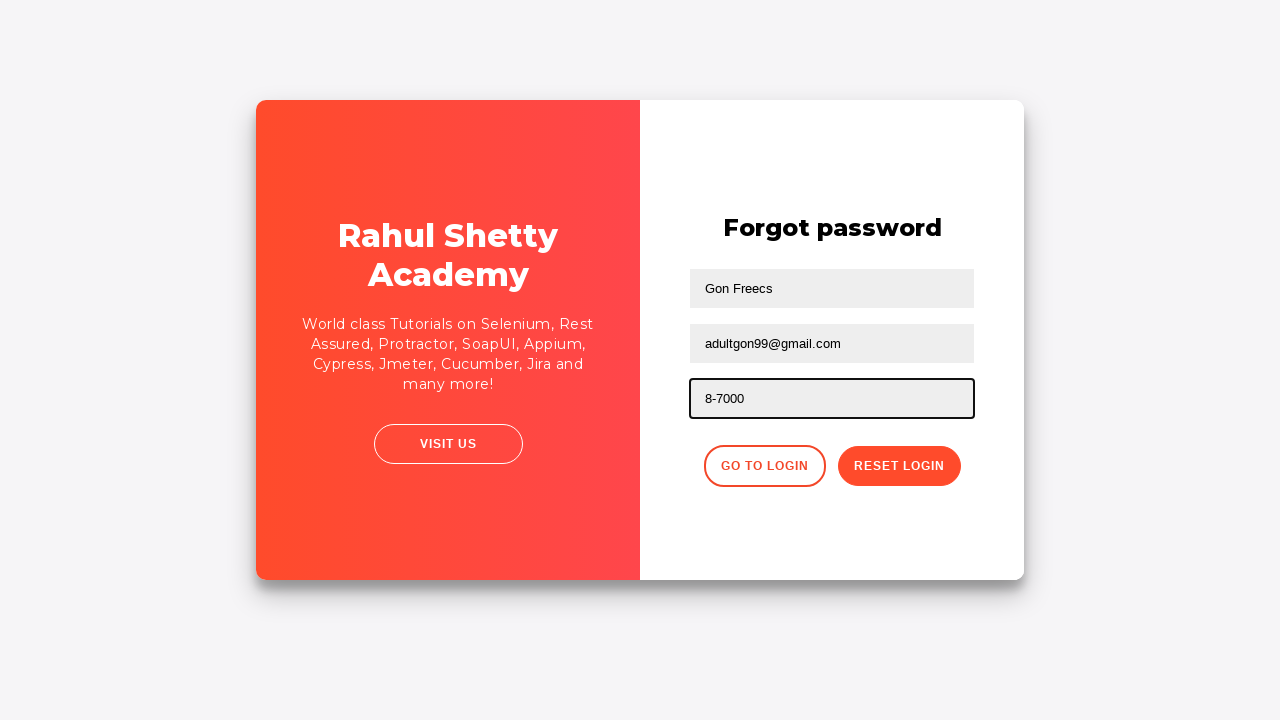

Clicked reset password button at (899, 466) on .reset-pwd-btn
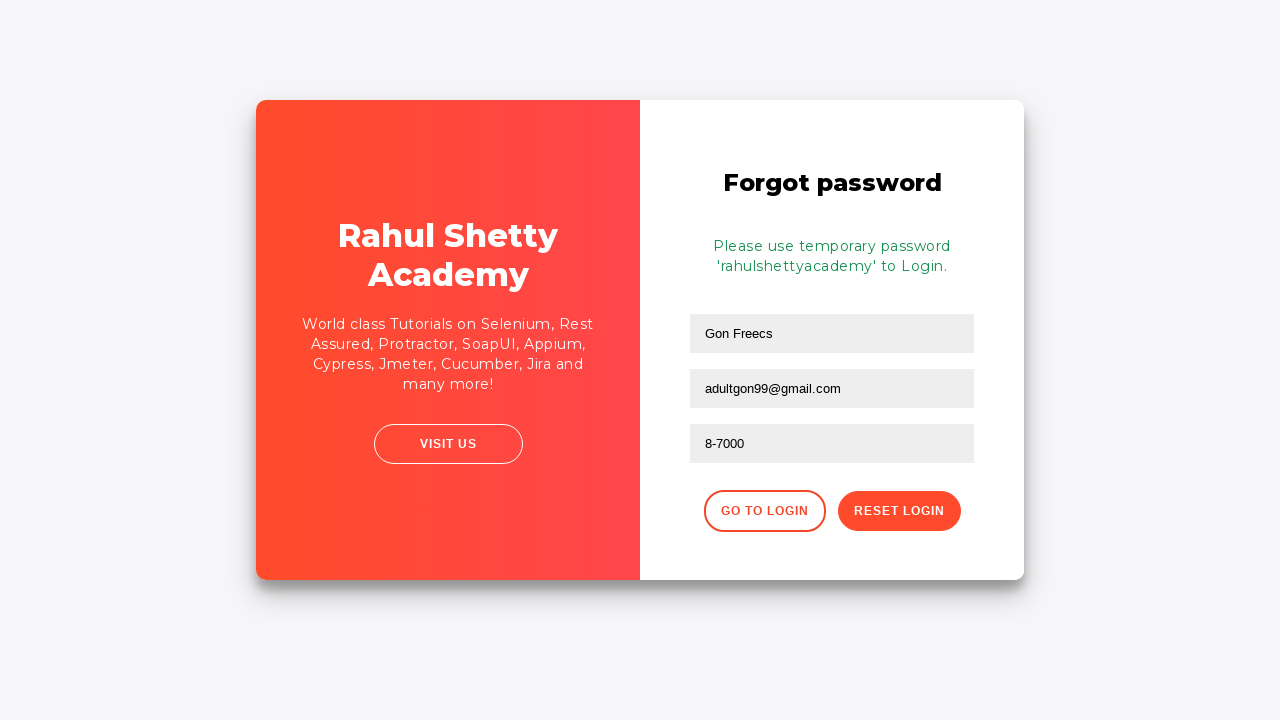

Retrieved info message: Please use temporary password 'rahulshettyacademy' to Login. 
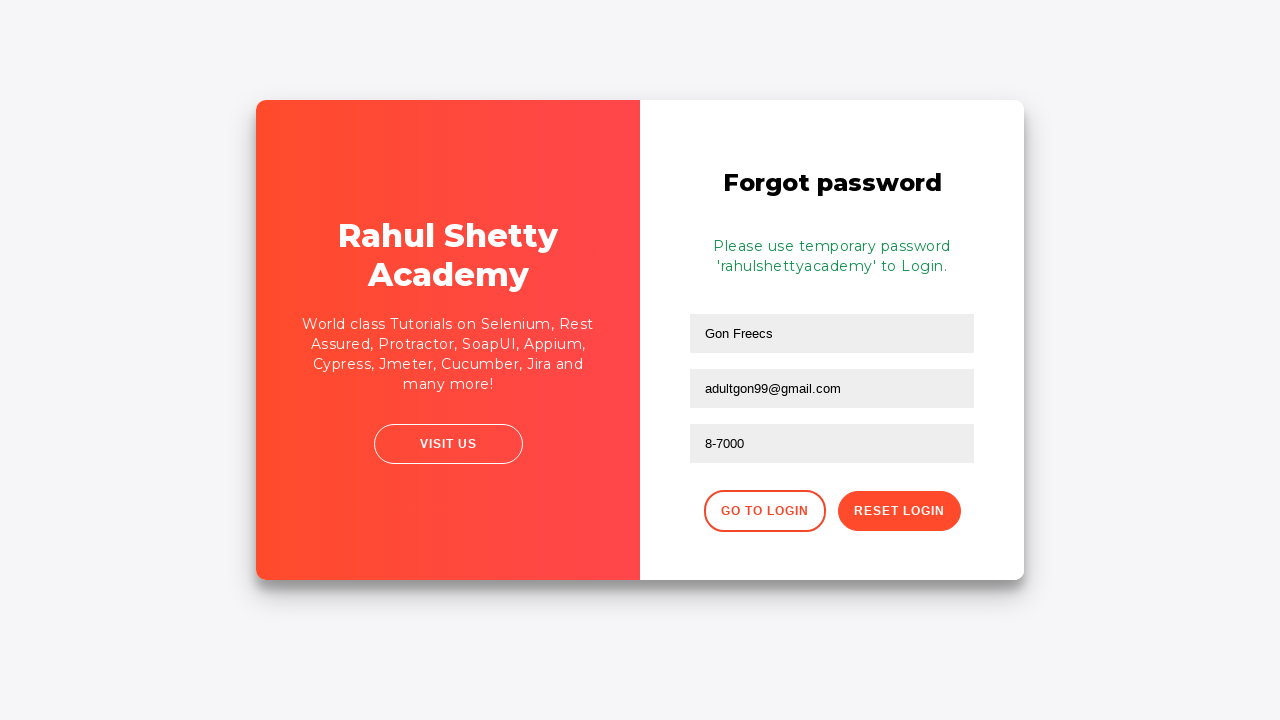

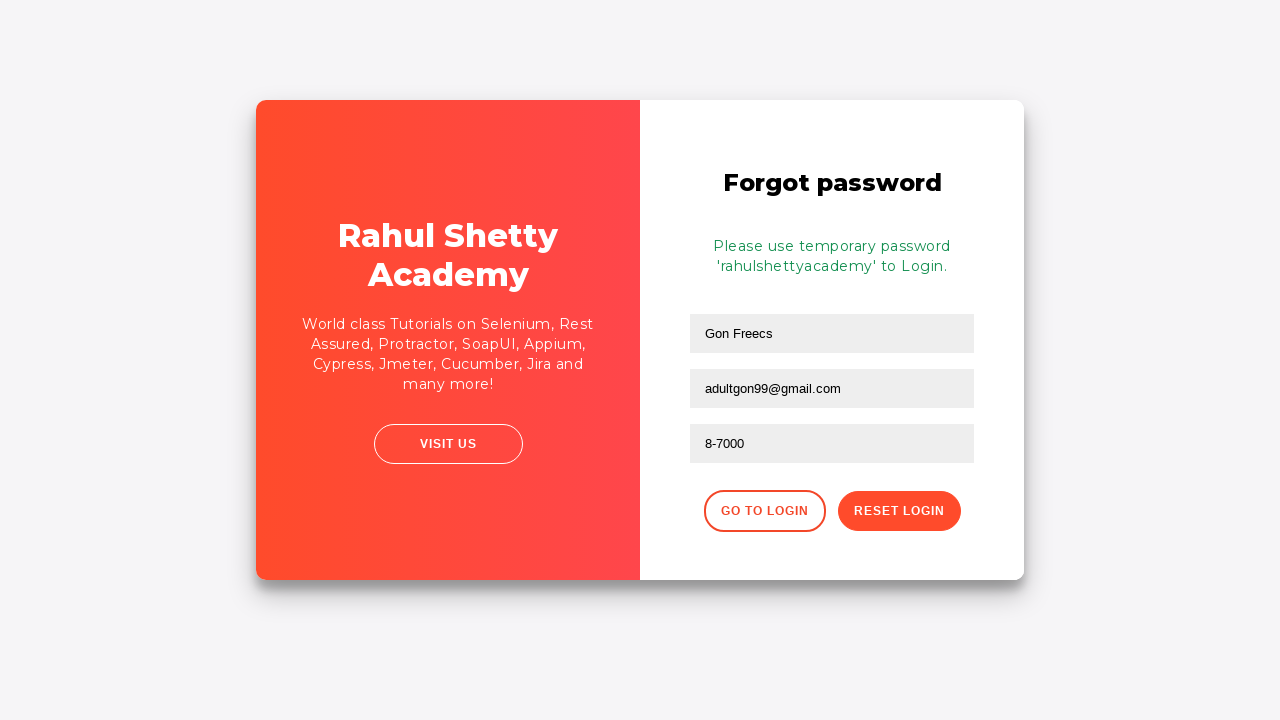